Navigates to the UX blog post, extracts the og:image URL, and navigates to that image URL

Starting URL: https://roe.dev/blog/good-ux-and-giving-birth

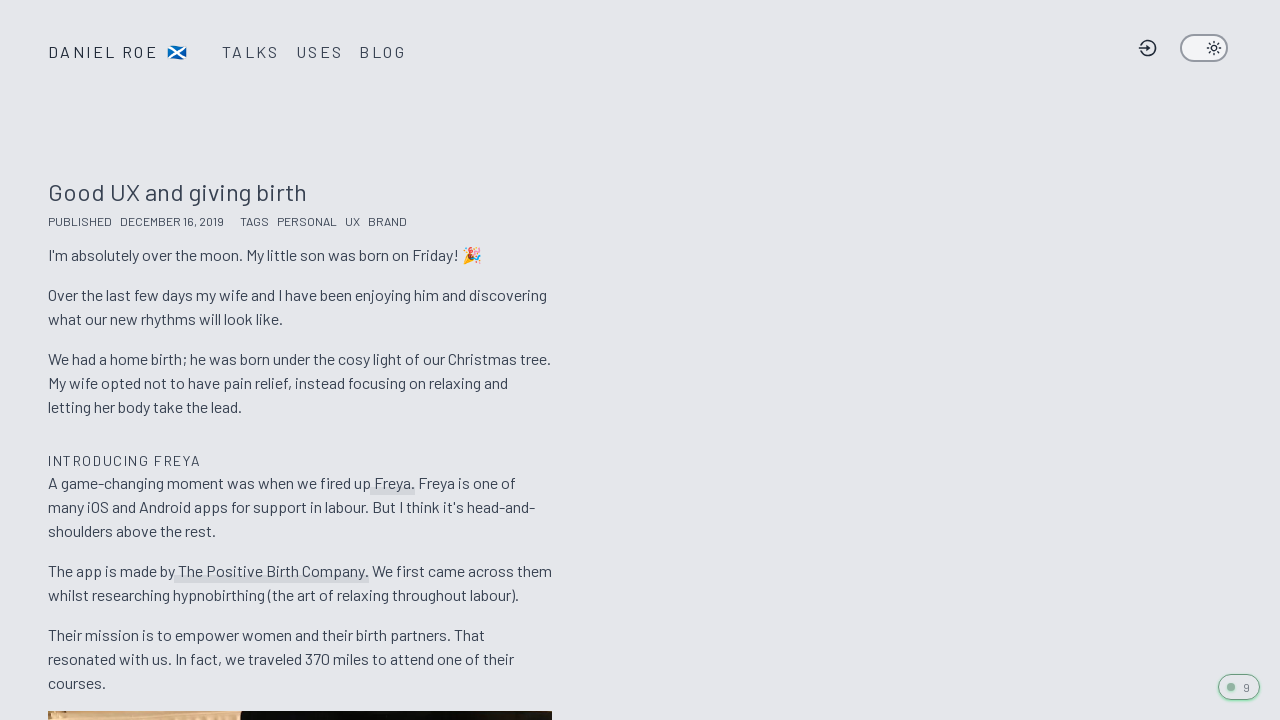

Navigated to UX blog post about good UX and giving birth
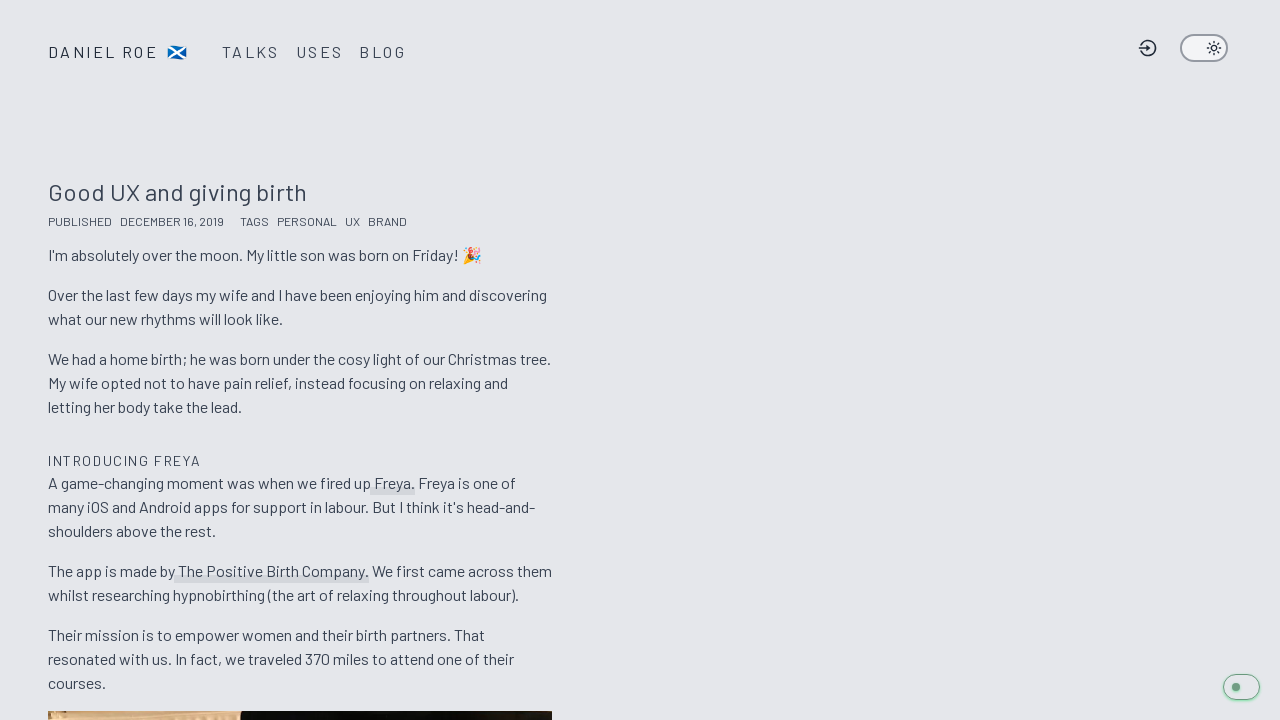

Located og:image meta tag
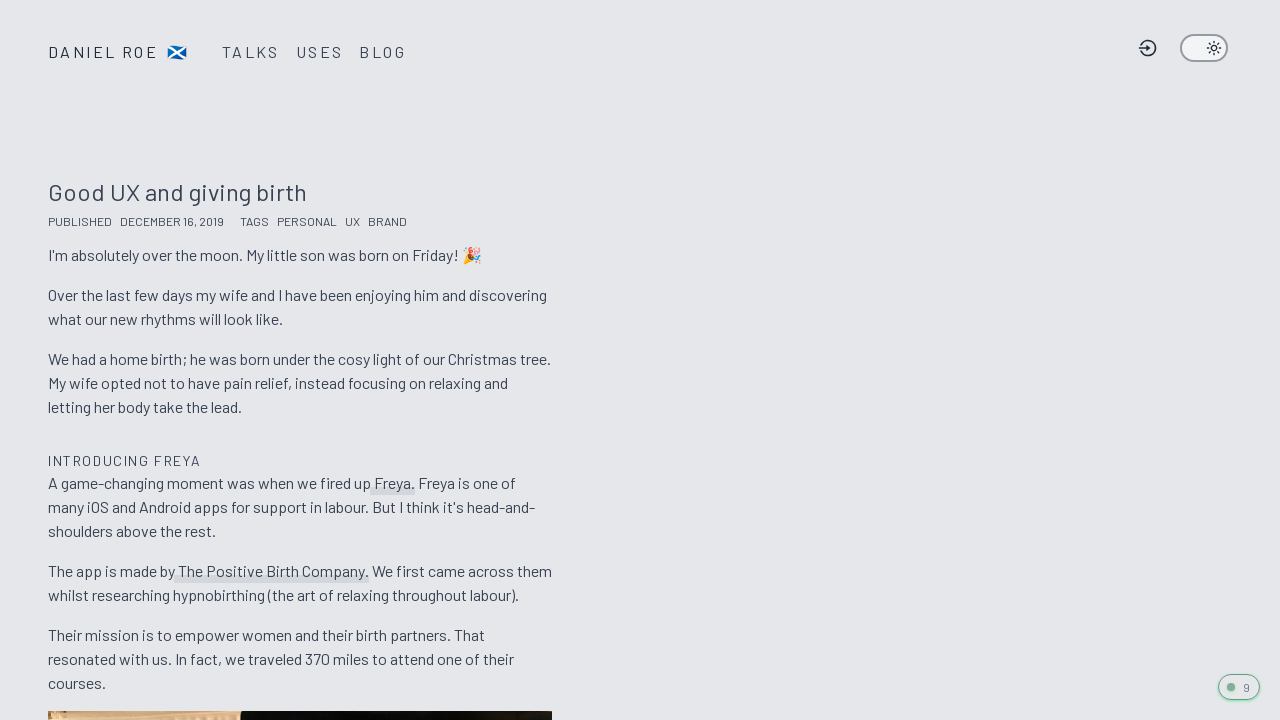

Extracted og:image URL: https://roe.dev/__og-image__/static/blog/good-ux-and-giving-birth/og.png
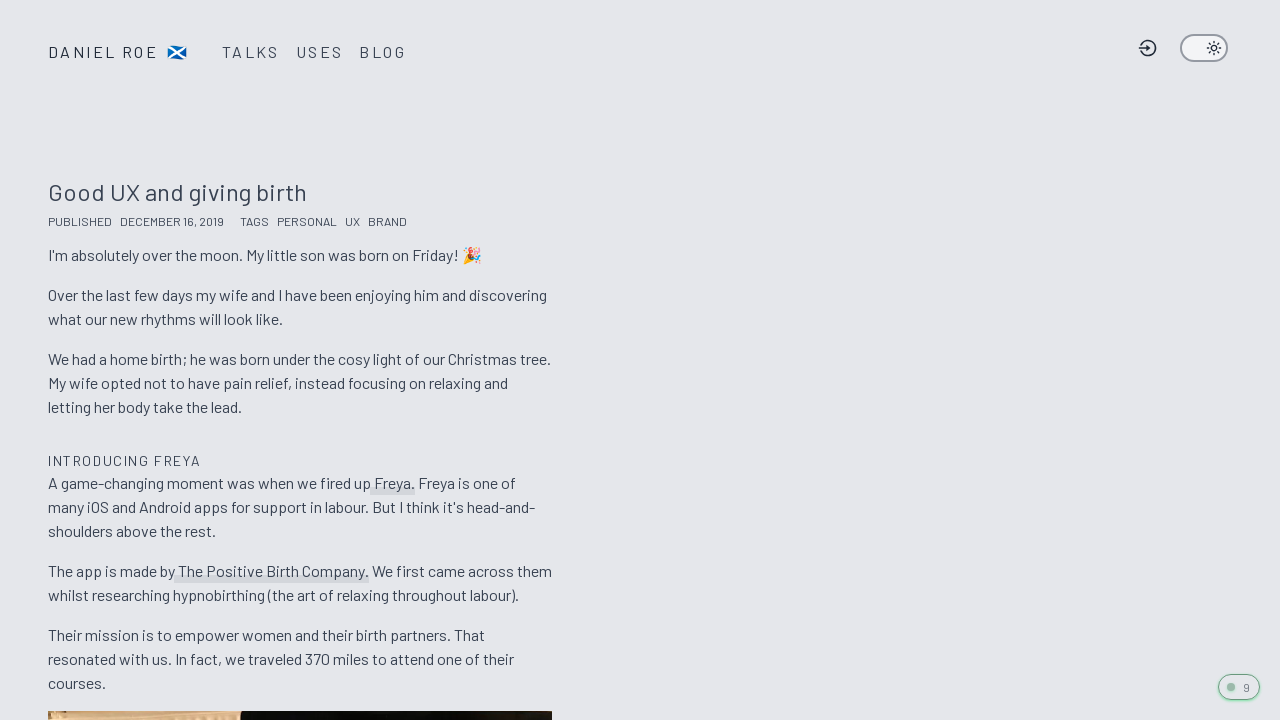

Navigated to the extracted og:image URL
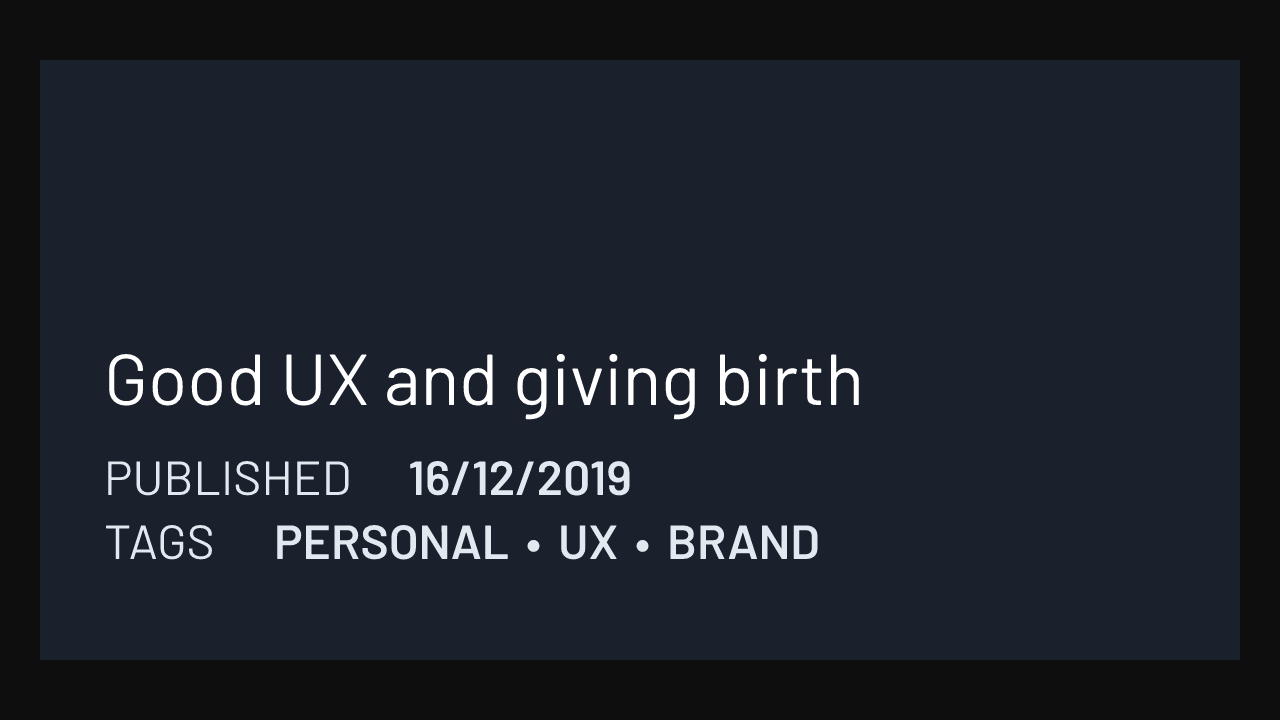

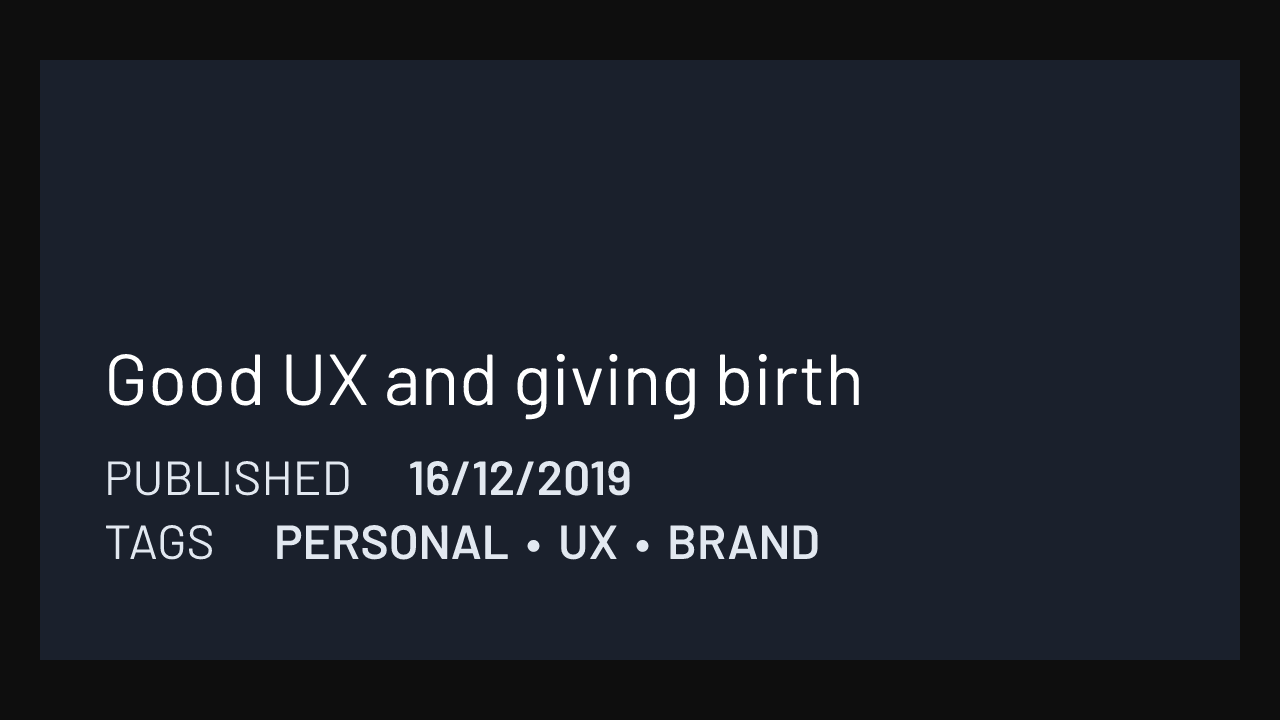